Navigates to W3Schools HTML tables page and verifies the presence of the example table with customers data

Starting URL: https://www.w3schools.com/html/html_tables.asp

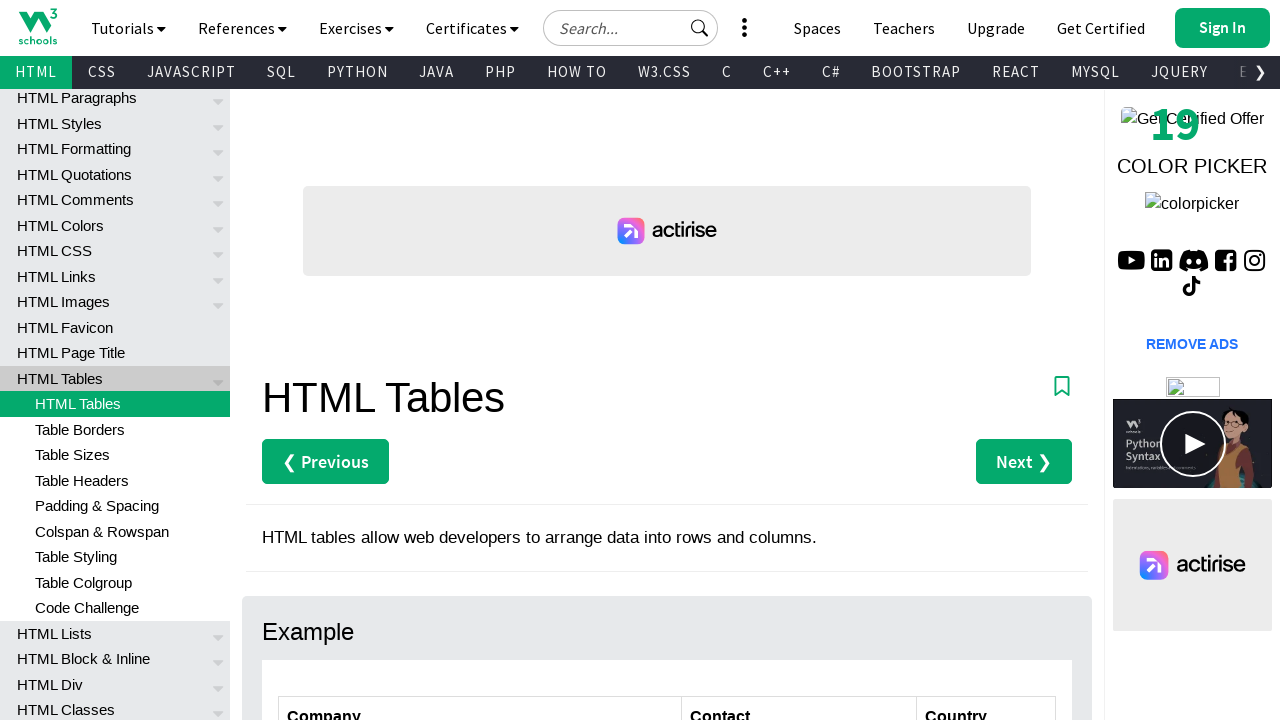

Navigated to W3Schools HTML tables page
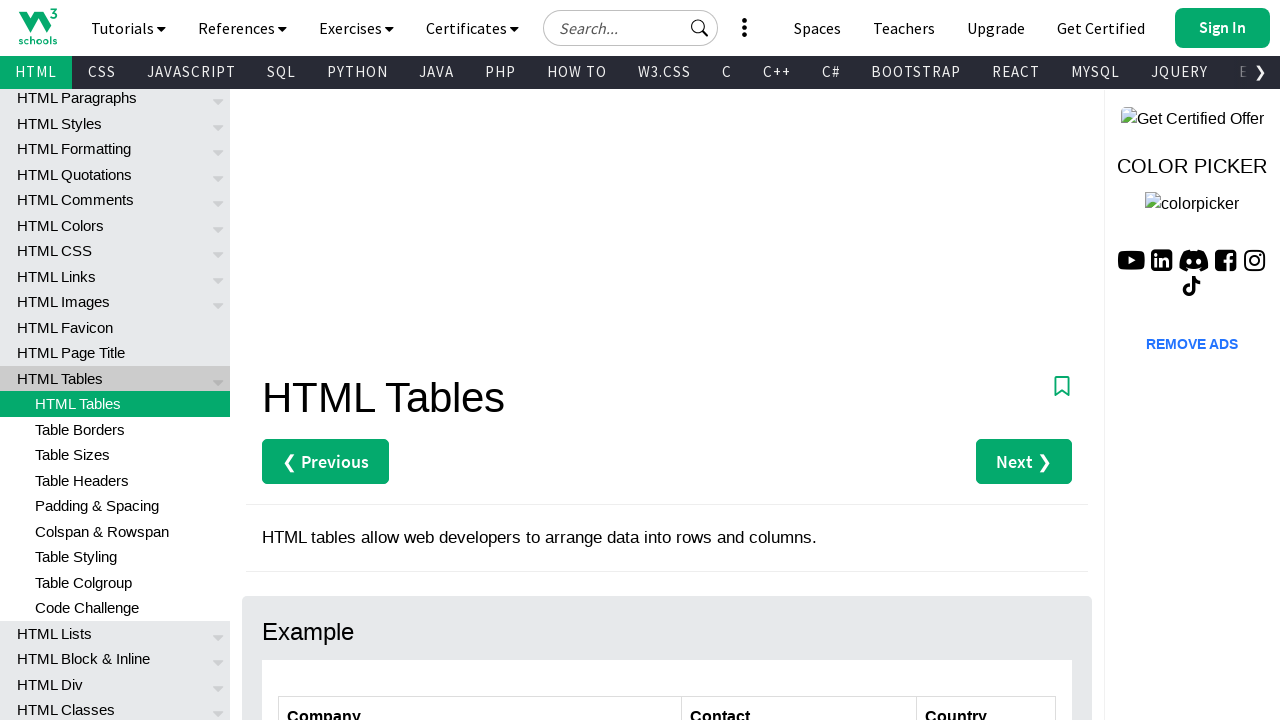

Customers table element is present on page
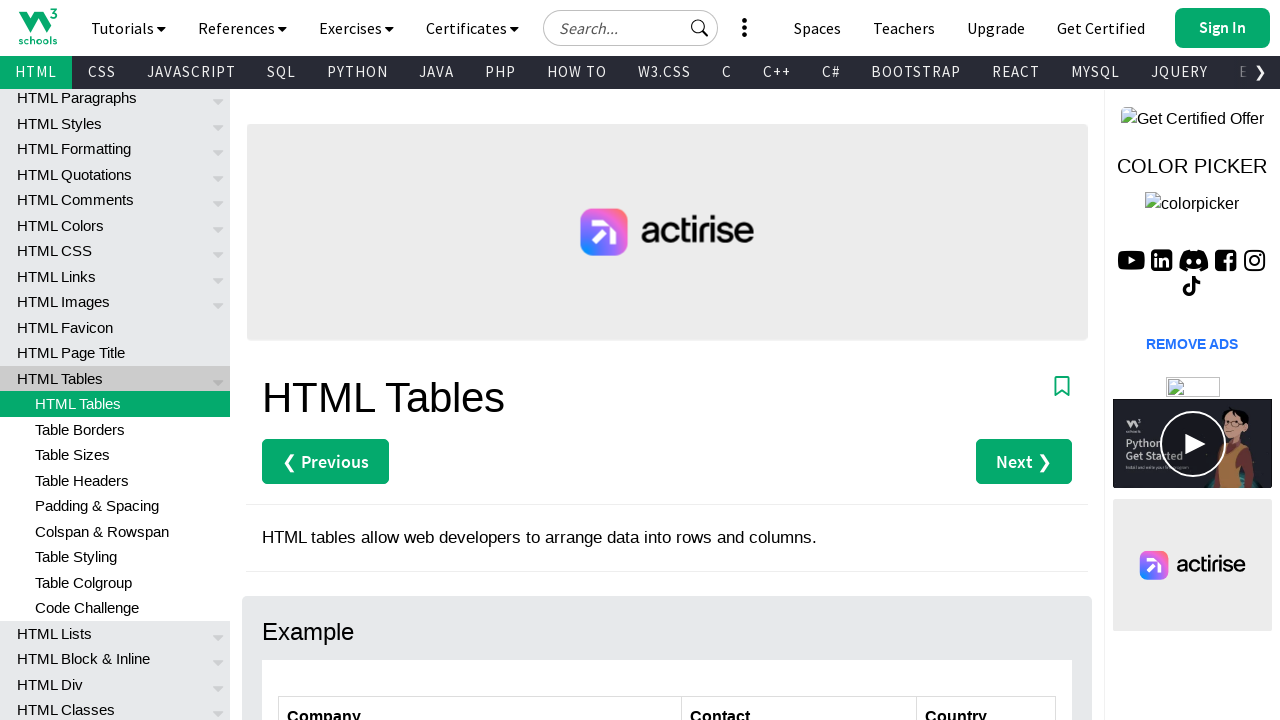

Table rows are present in customers table
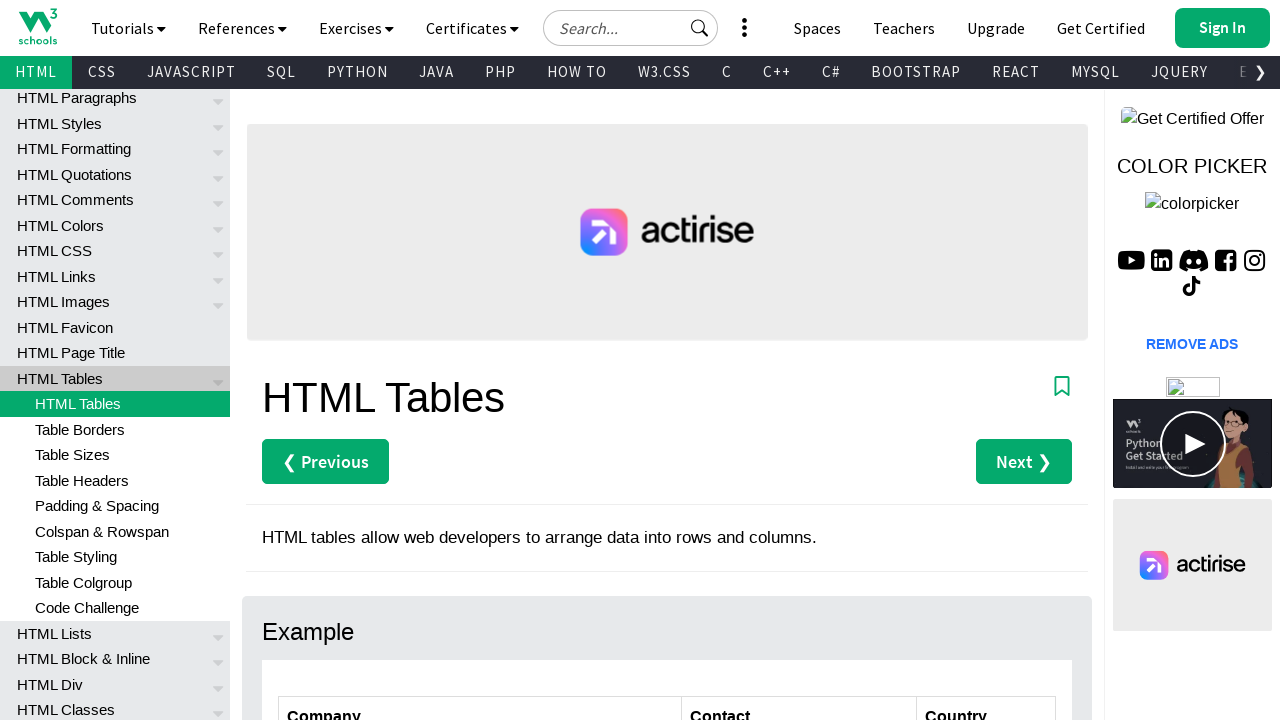

Table headers are present in customers table
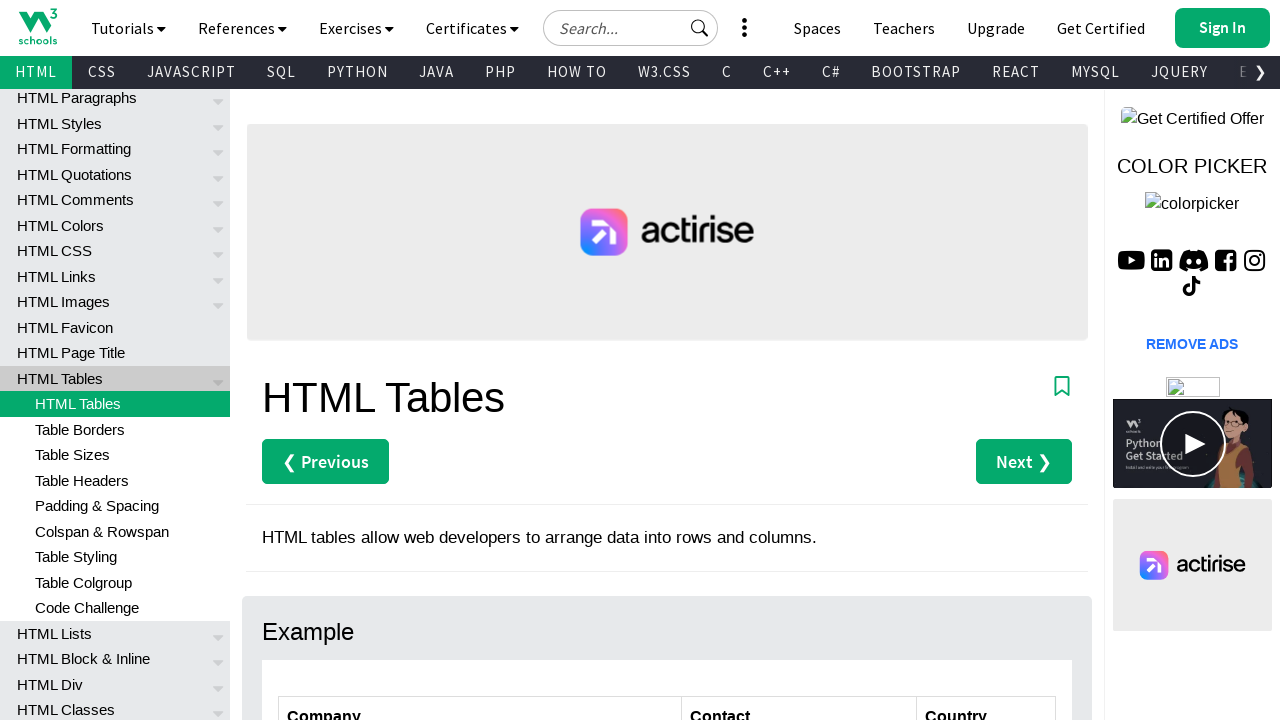

First data cell in second row of customers table is accessible
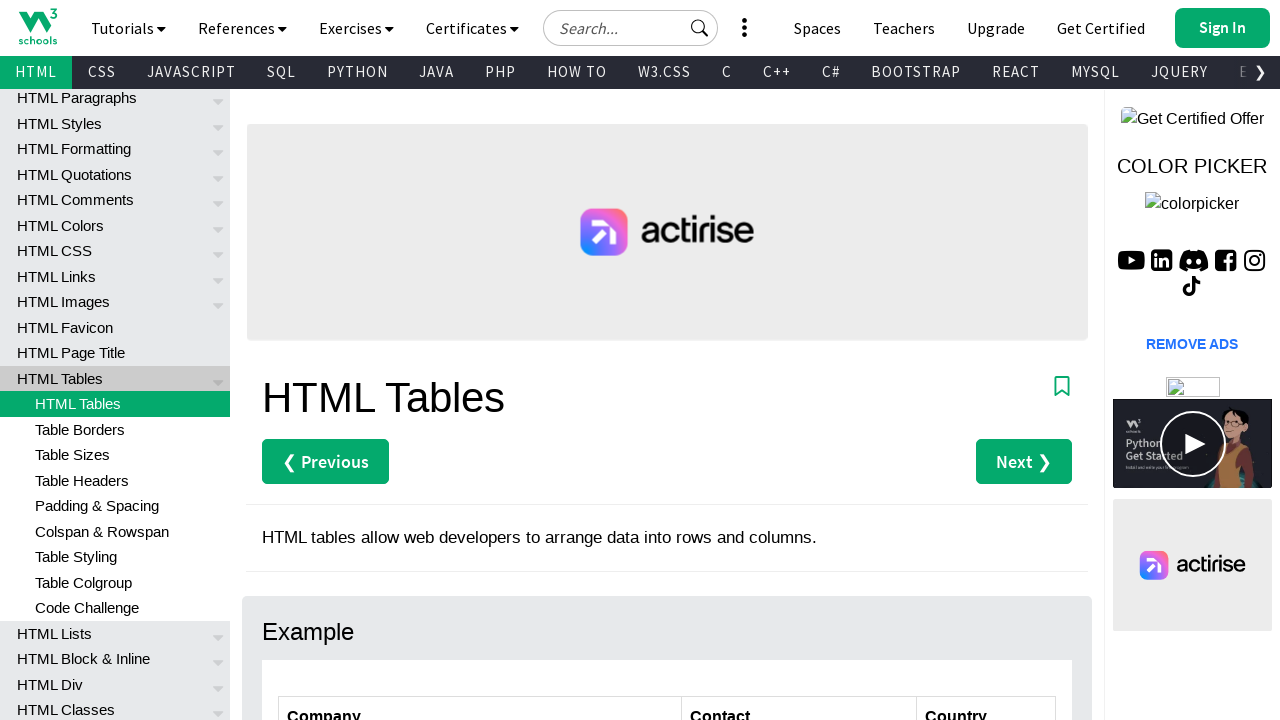

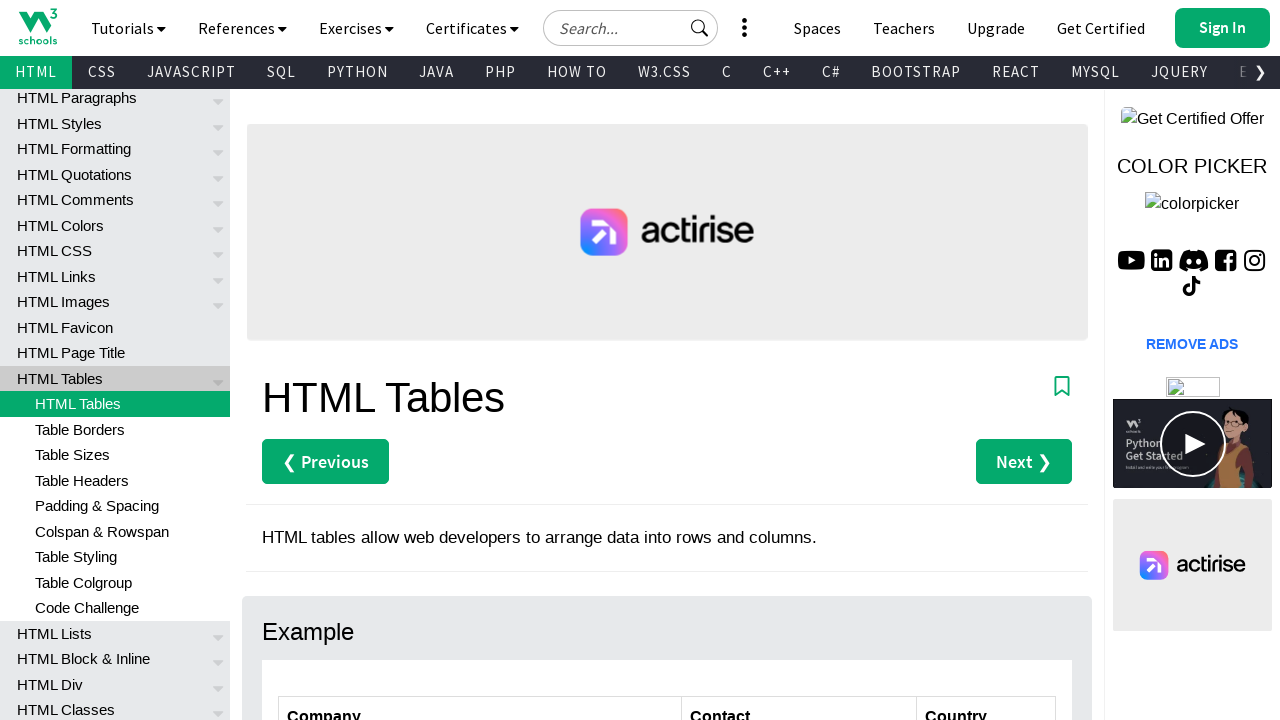